Tests marking all todo items as completed using the toggle all checkbox

Starting URL: https://demo.playwright.dev/todomvc

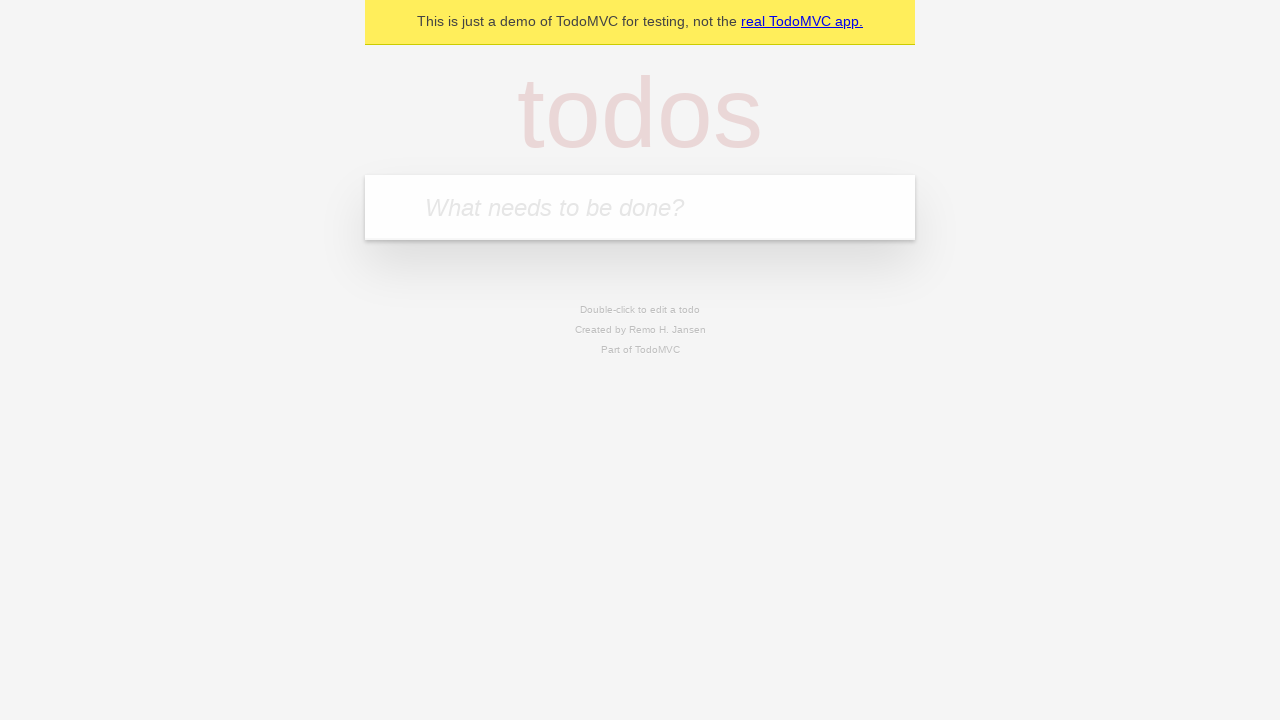

Filled todo input with 'buy some cheese' on internal:attr=[placeholder="What needs to be done?"i]
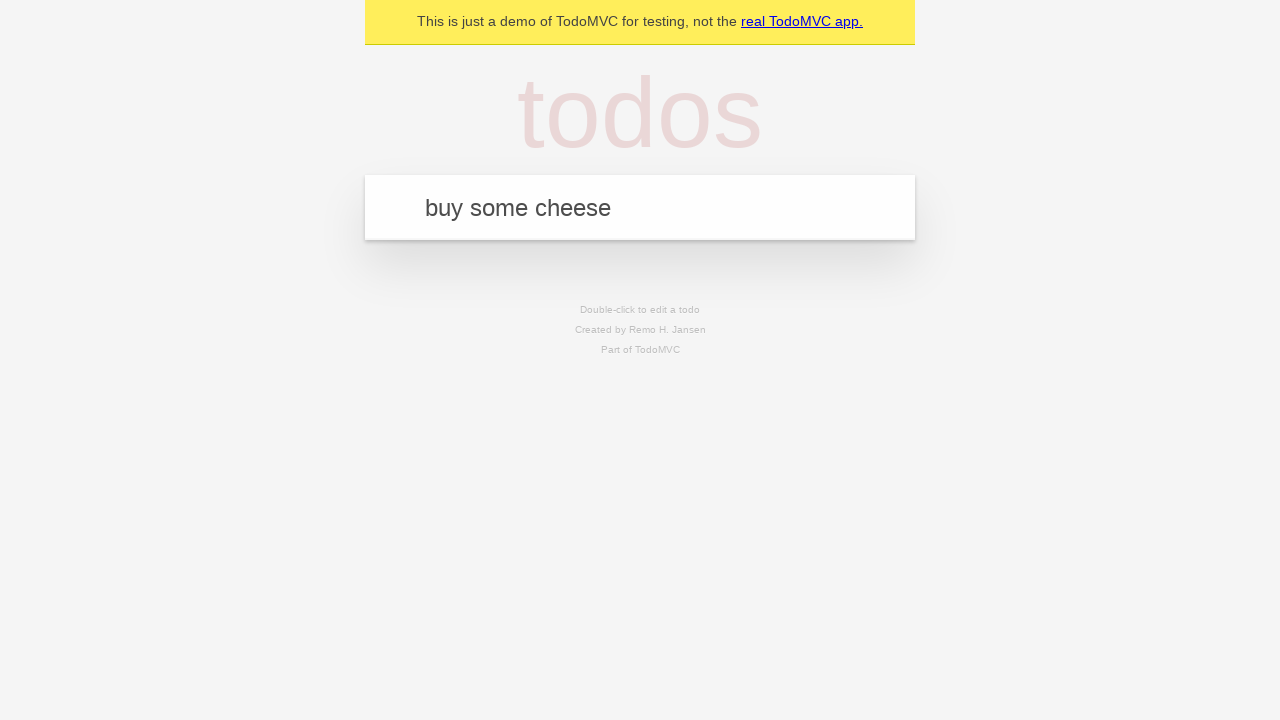

Pressed Enter to add first todo item on internal:attr=[placeholder="What needs to be done?"i]
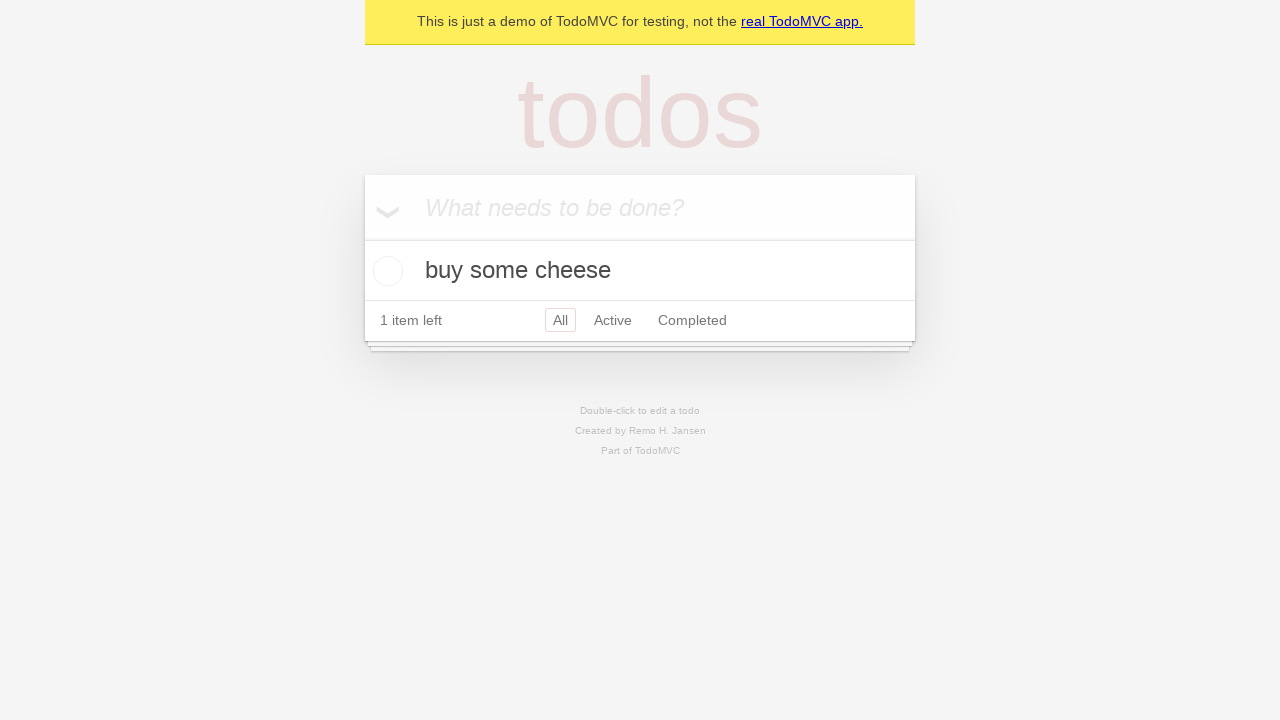

Filled todo input with 'feed the cat' on internal:attr=[placeholder="What needs to be done?"i]
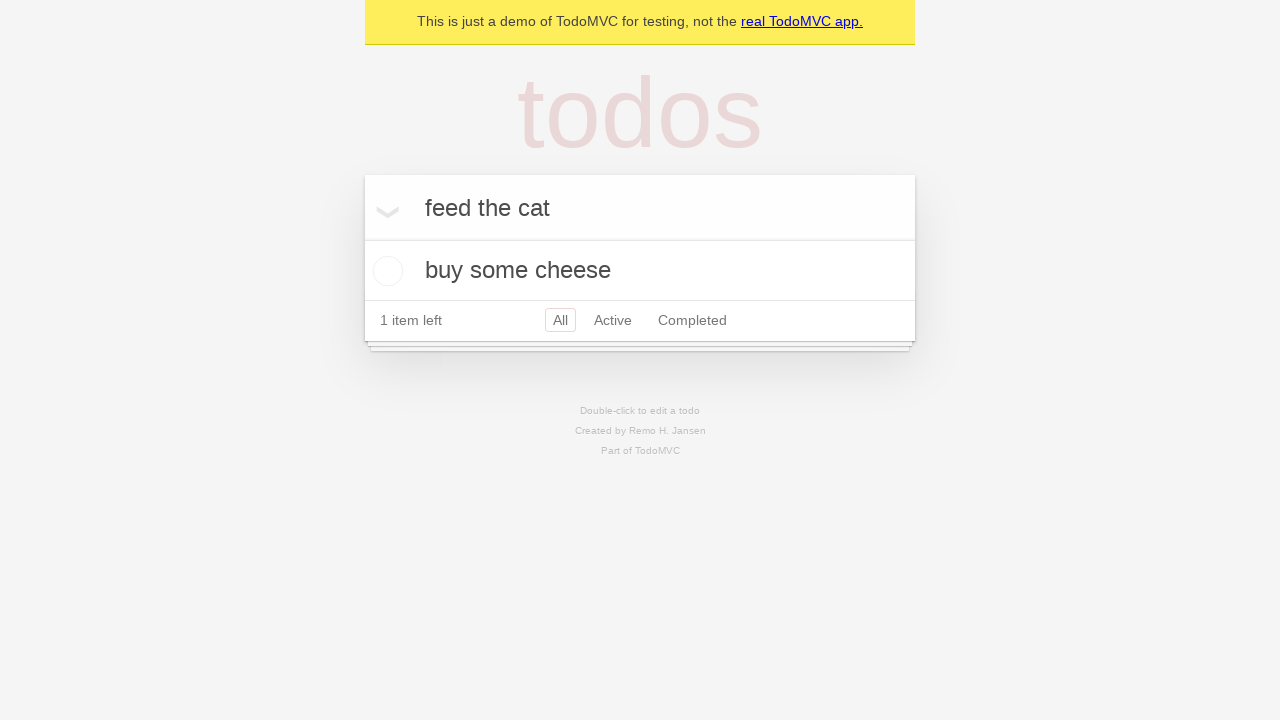

Pressed Enter to add second todo item on internal:attr=[placeholder="What needs to be done?"i]
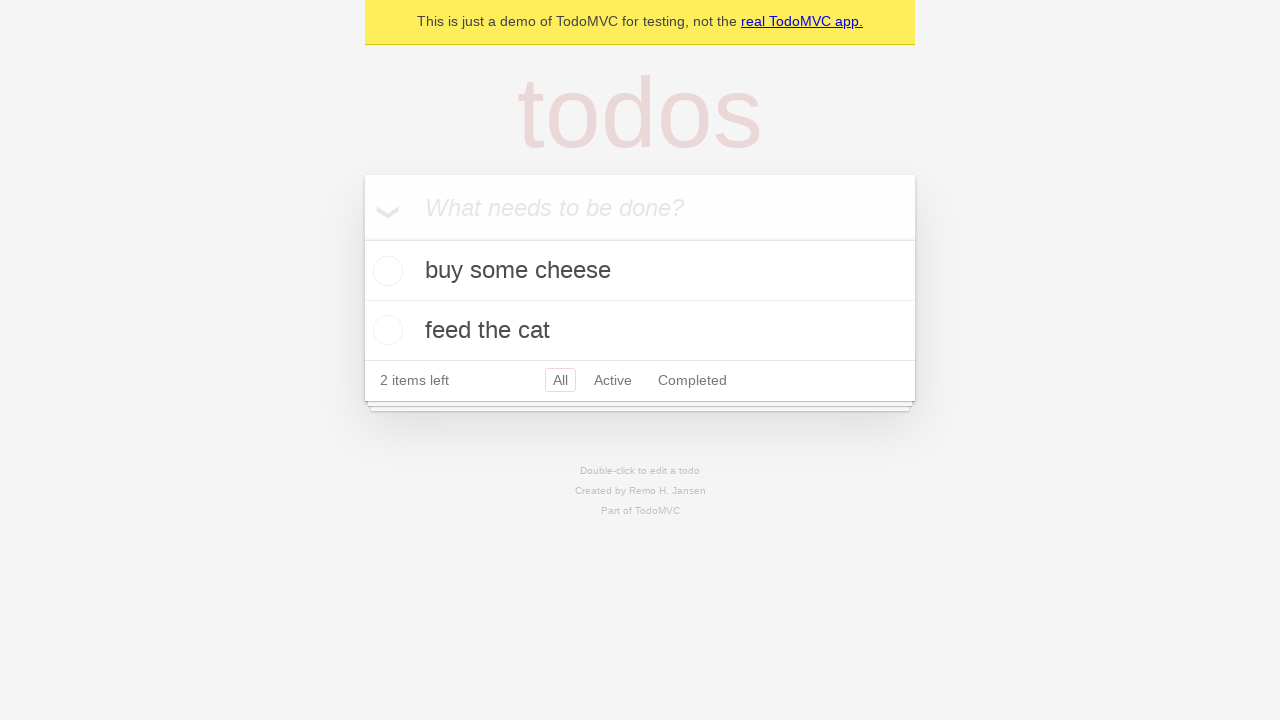

Filled todo input with 'book a doctors appointment' on internal:attr=[placeholder="What needs to be done?"i]
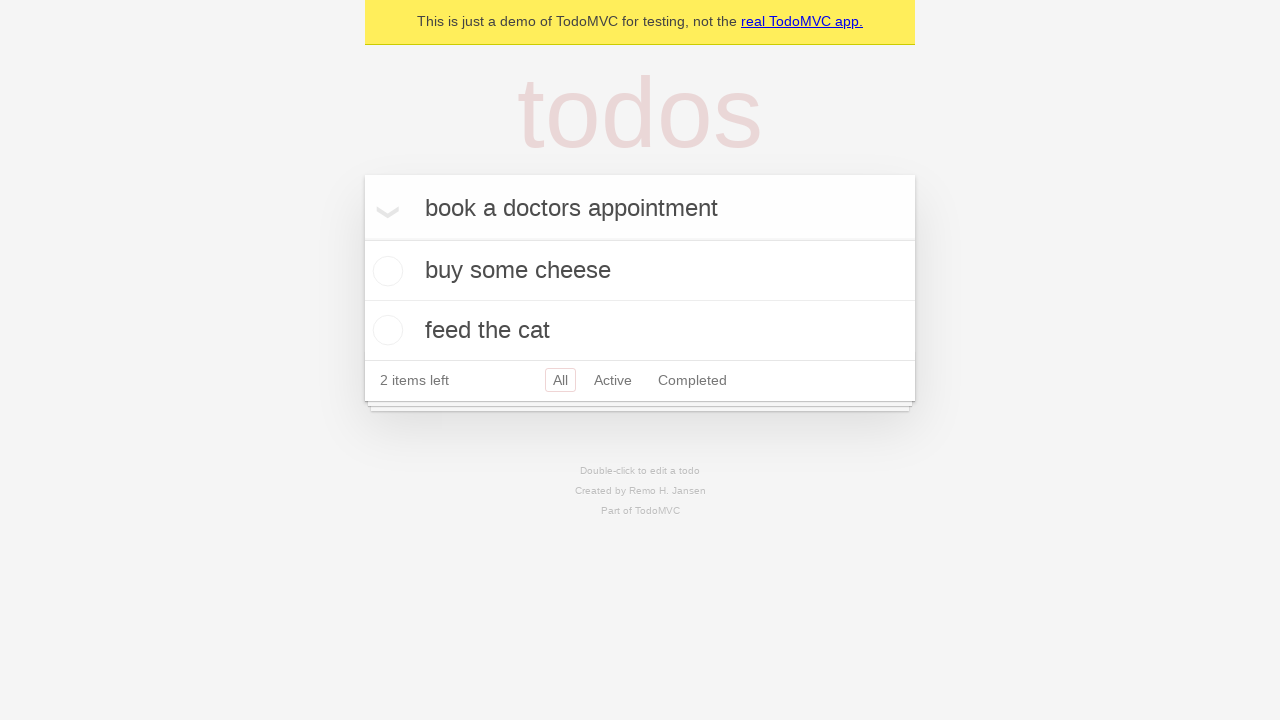

Pressed Enter to add third todo item on internal:attr=[placeholder="What needs to be done?"i]
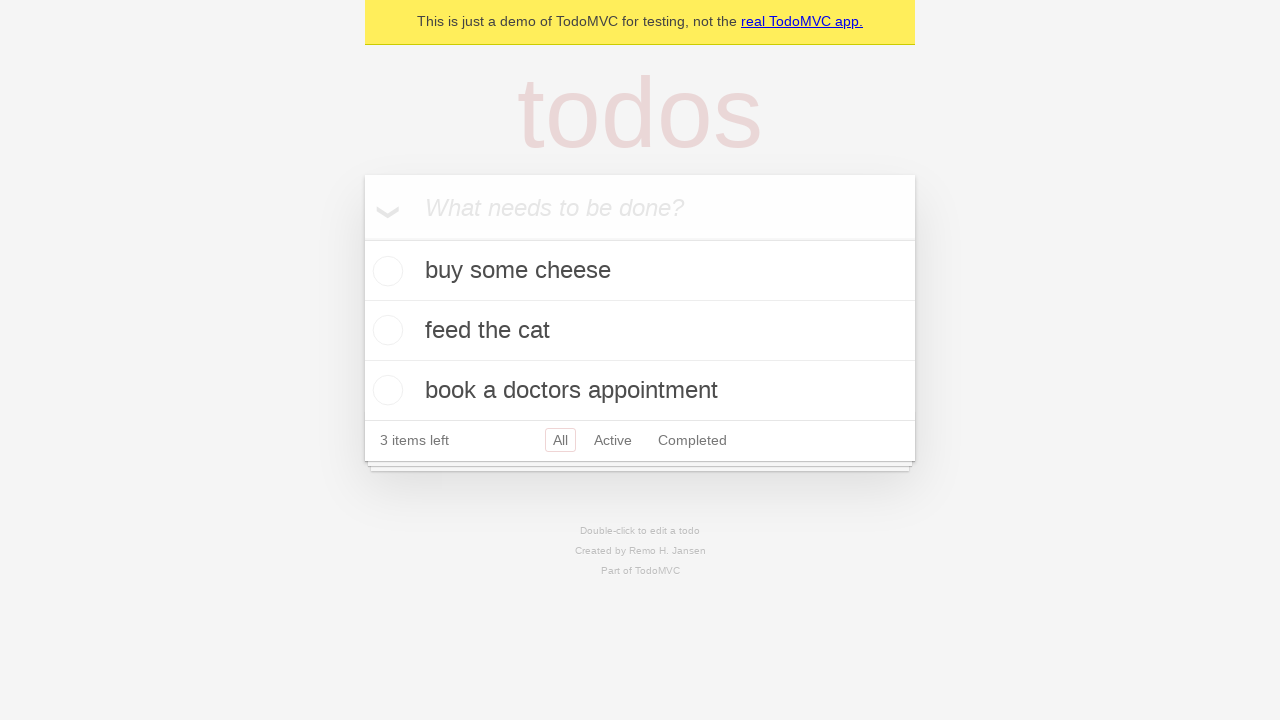

Checked 'Mark all as complete' checkbox to complete all todo items at (362, 238) on internal:label="Mark all as complete"i
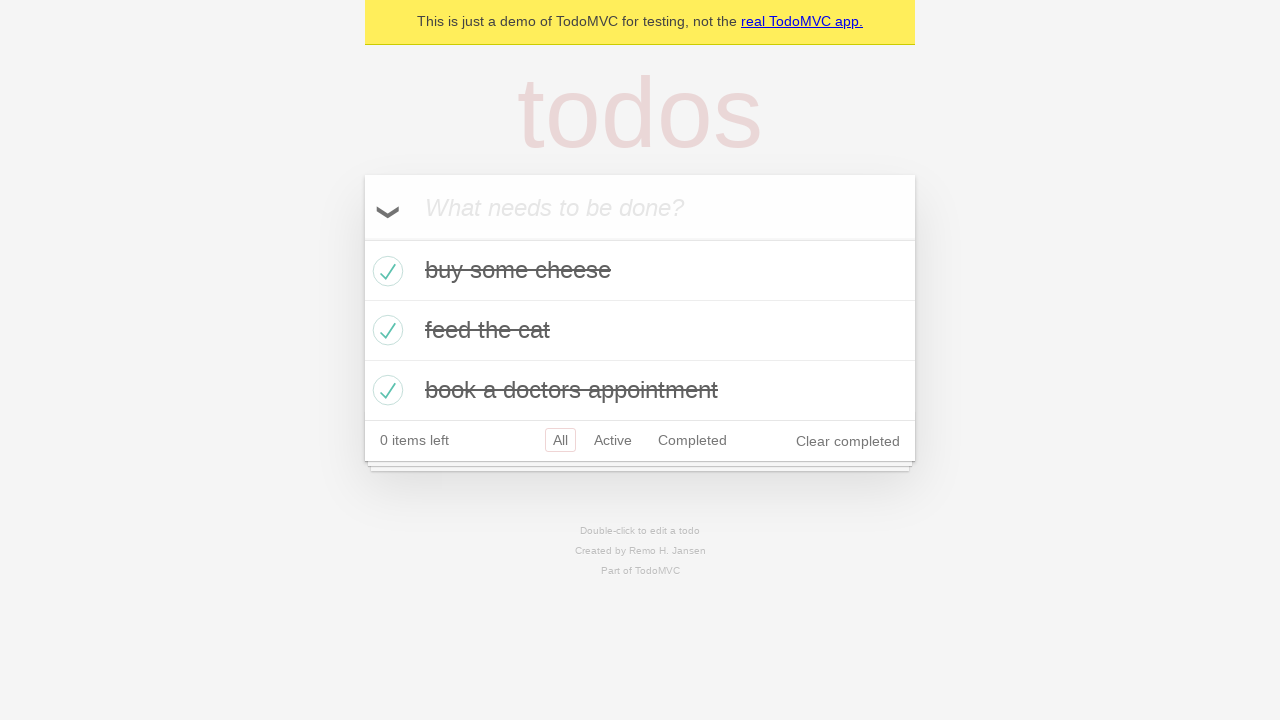

All todo items are now marked as completed
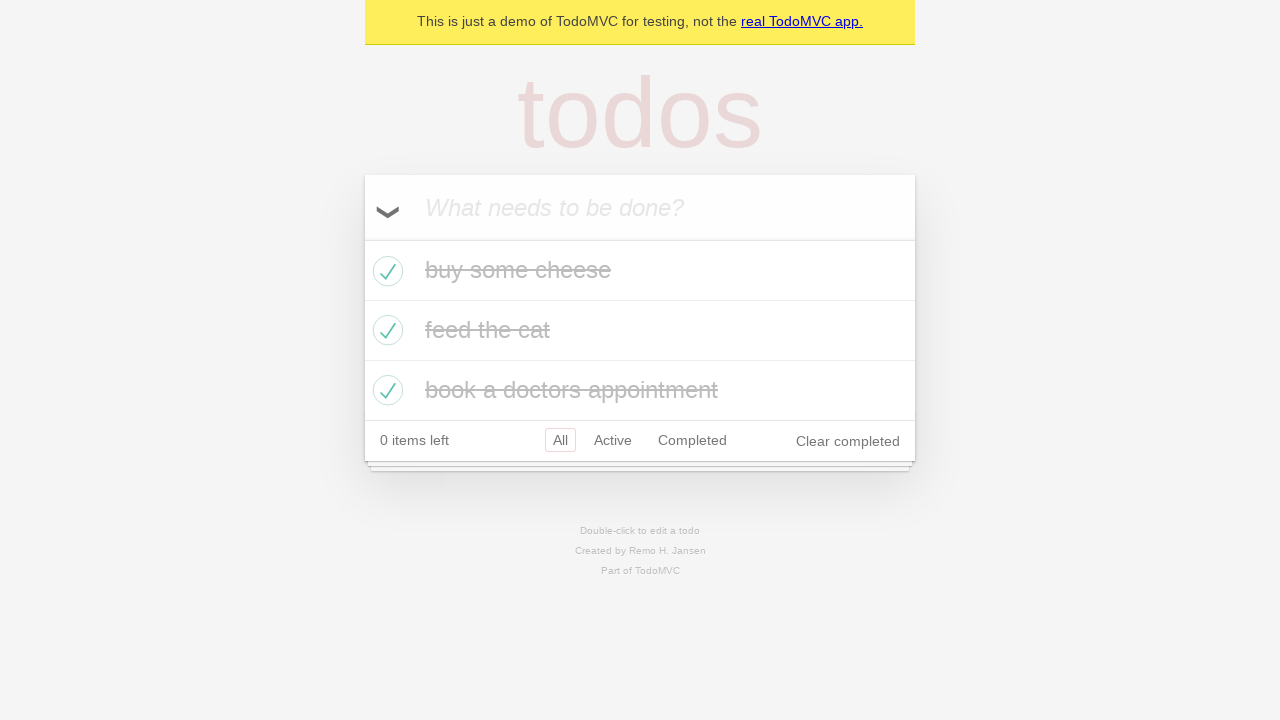

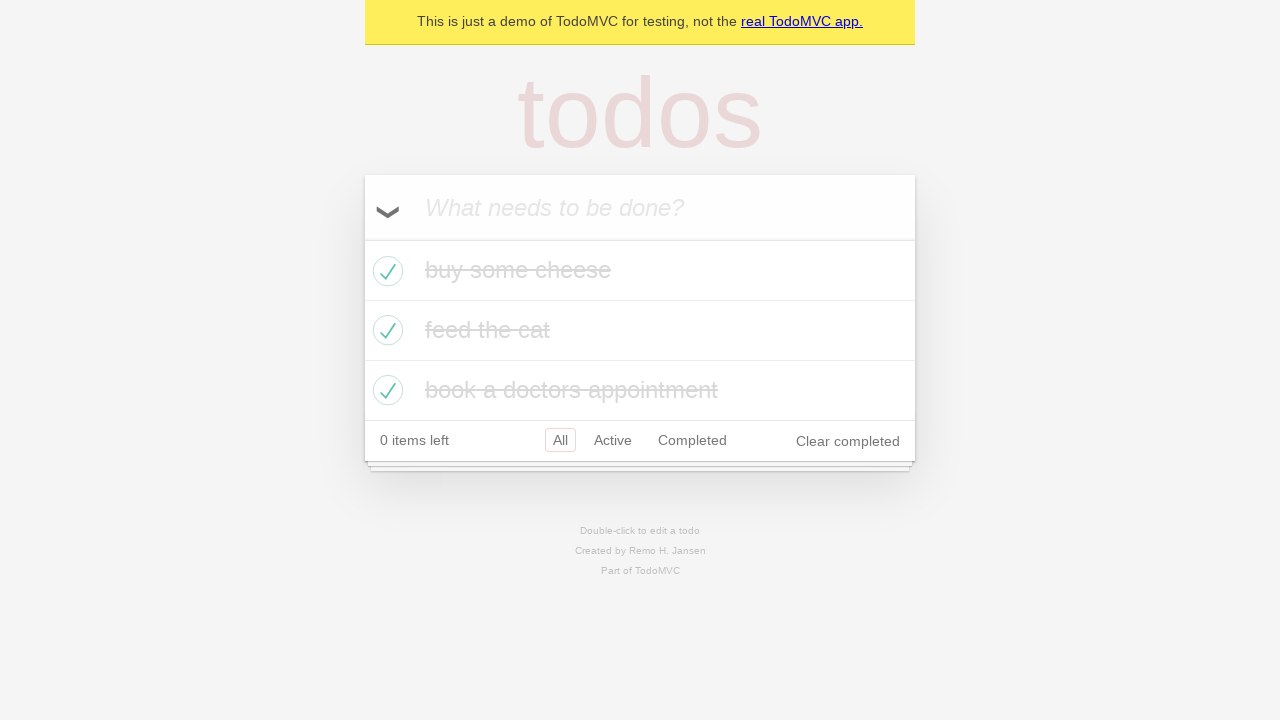